Tests floating menu by scrolling down and verifying the menu remains visible

Starting URL: https://the-internet.herokuapp.com/

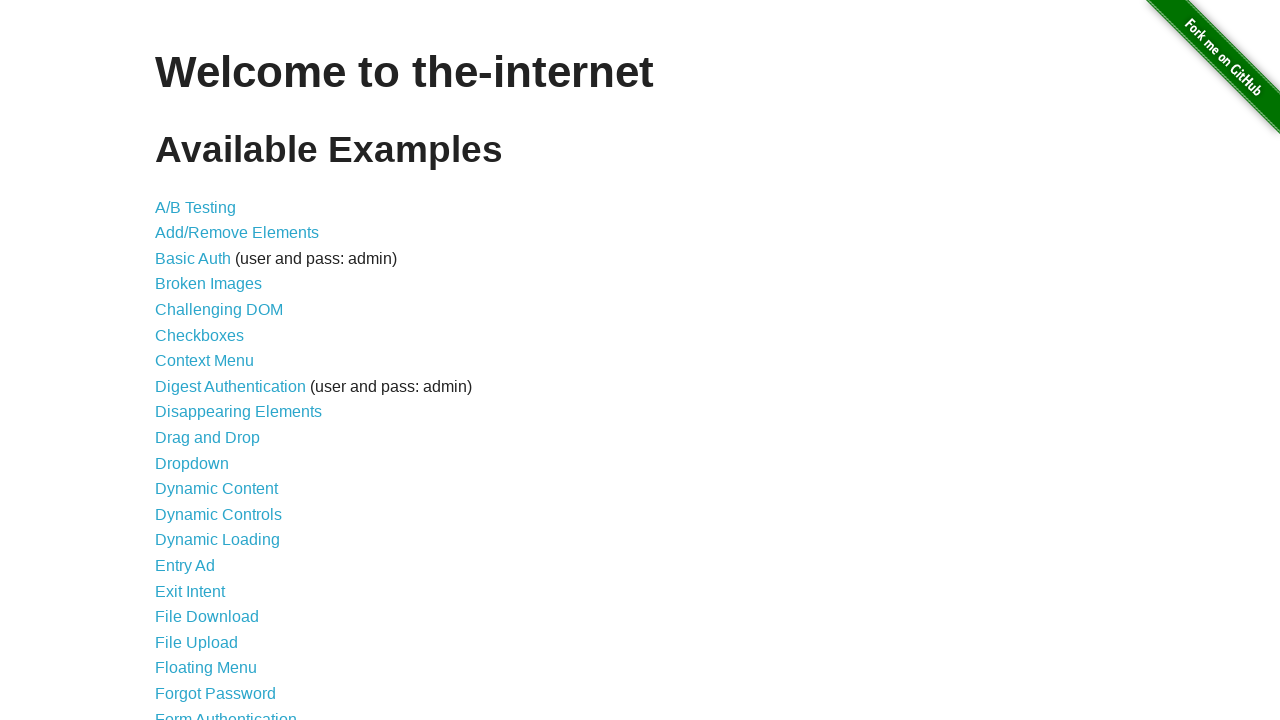

Clicked on Floating Menu link at (206, 668) on a >> internal:has-text="Floating Menu"i
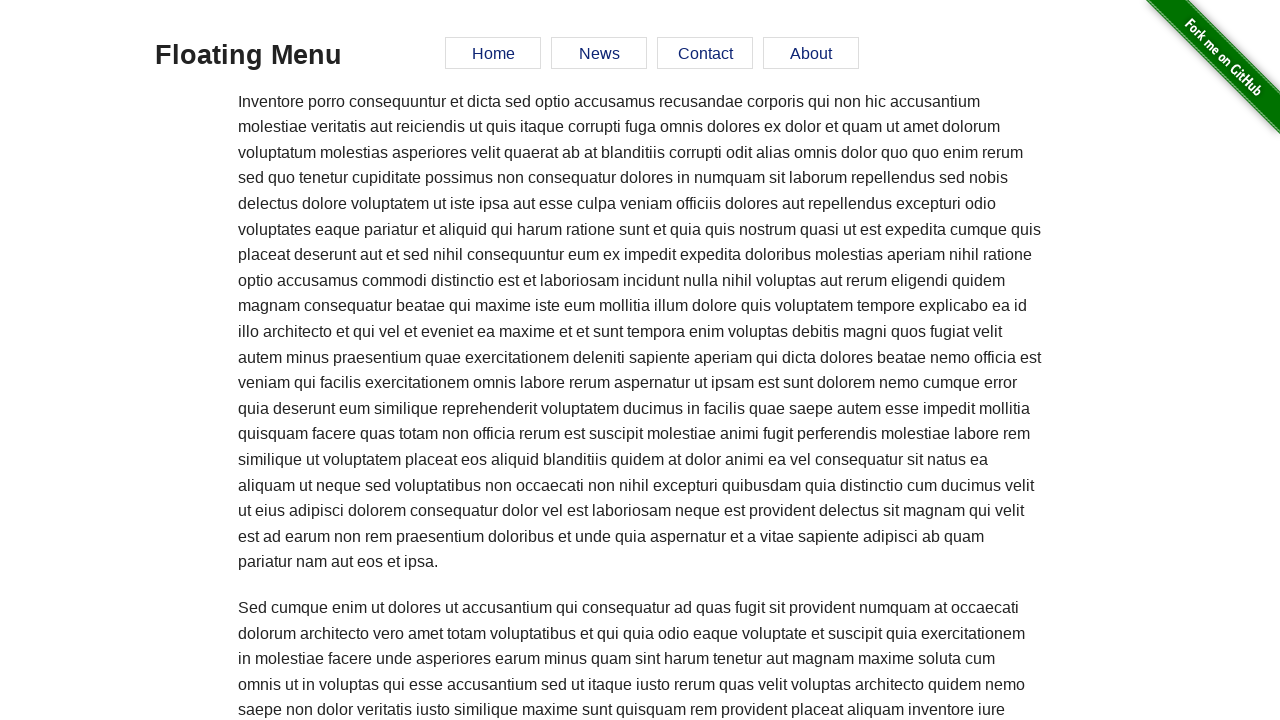

Scrolled down 2000 pixels
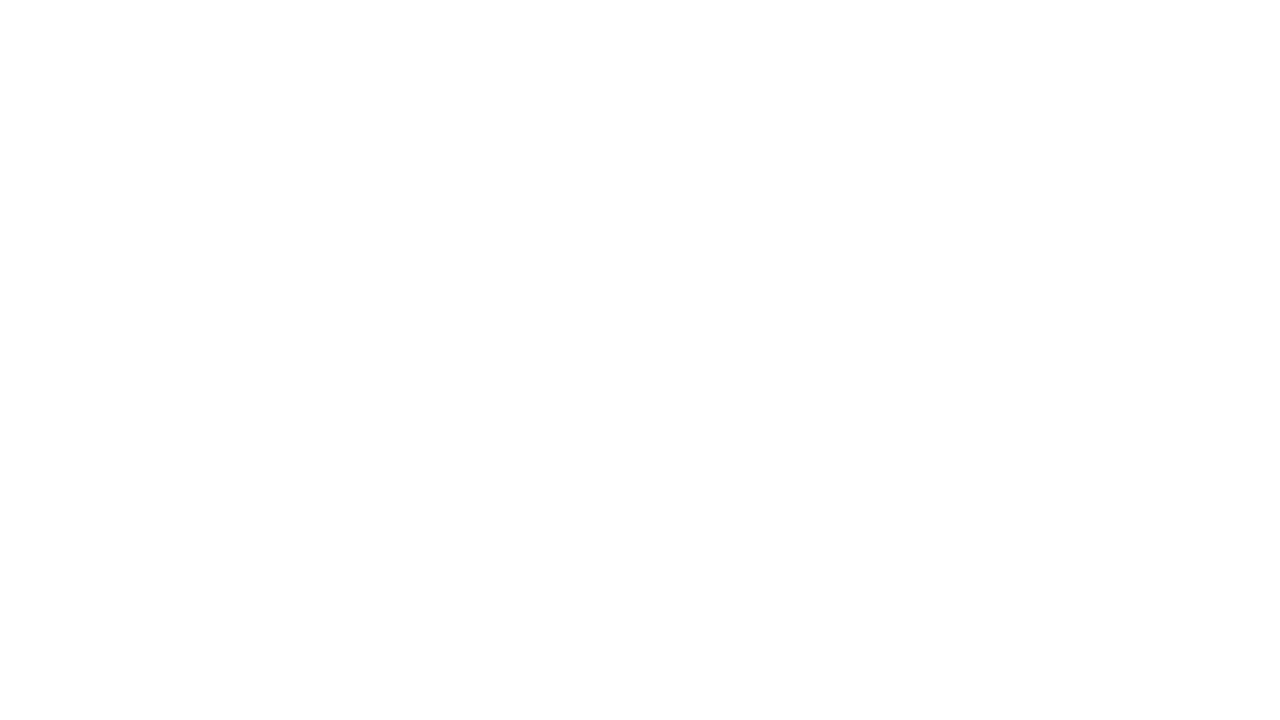

Verified floating menu is still visible after scrolling
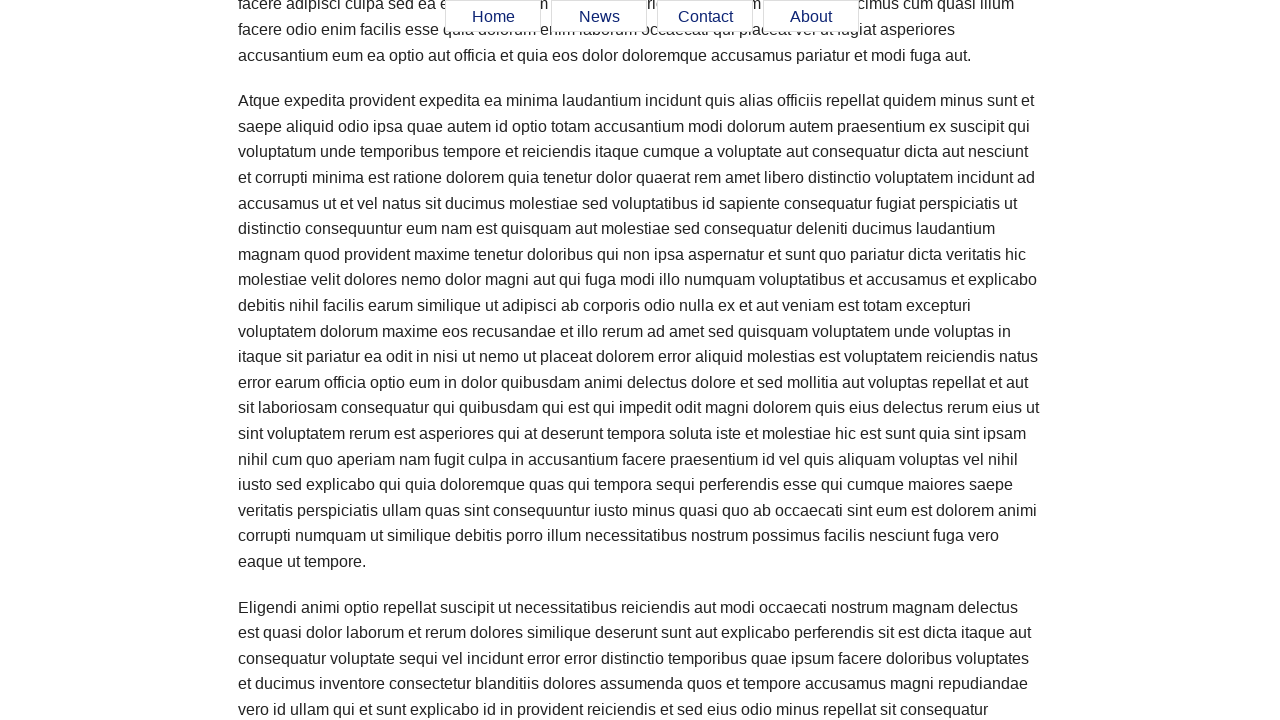

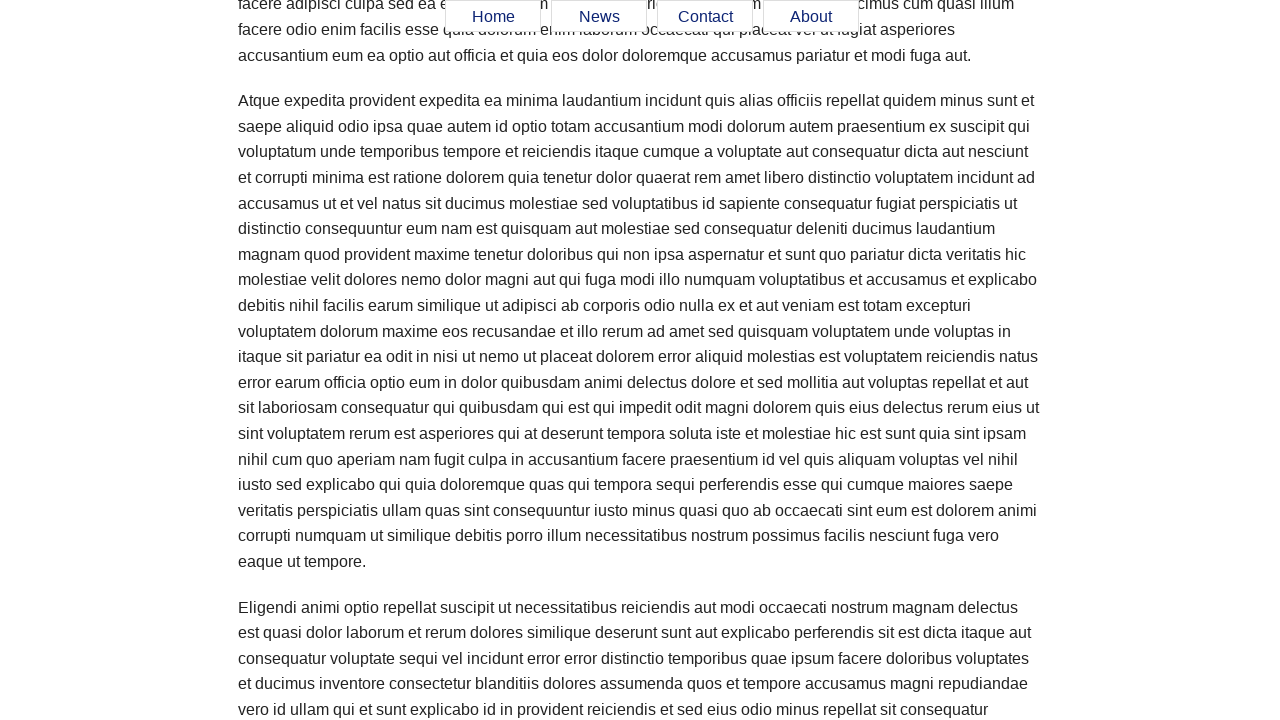